Tests the todo list functionality by adding multiple todo items (Visit Paris, Visit Prague, Visit London, Visit New York, Visit Belgrade) to the todo list application

Starting URL: https://example.cypress.io/todo

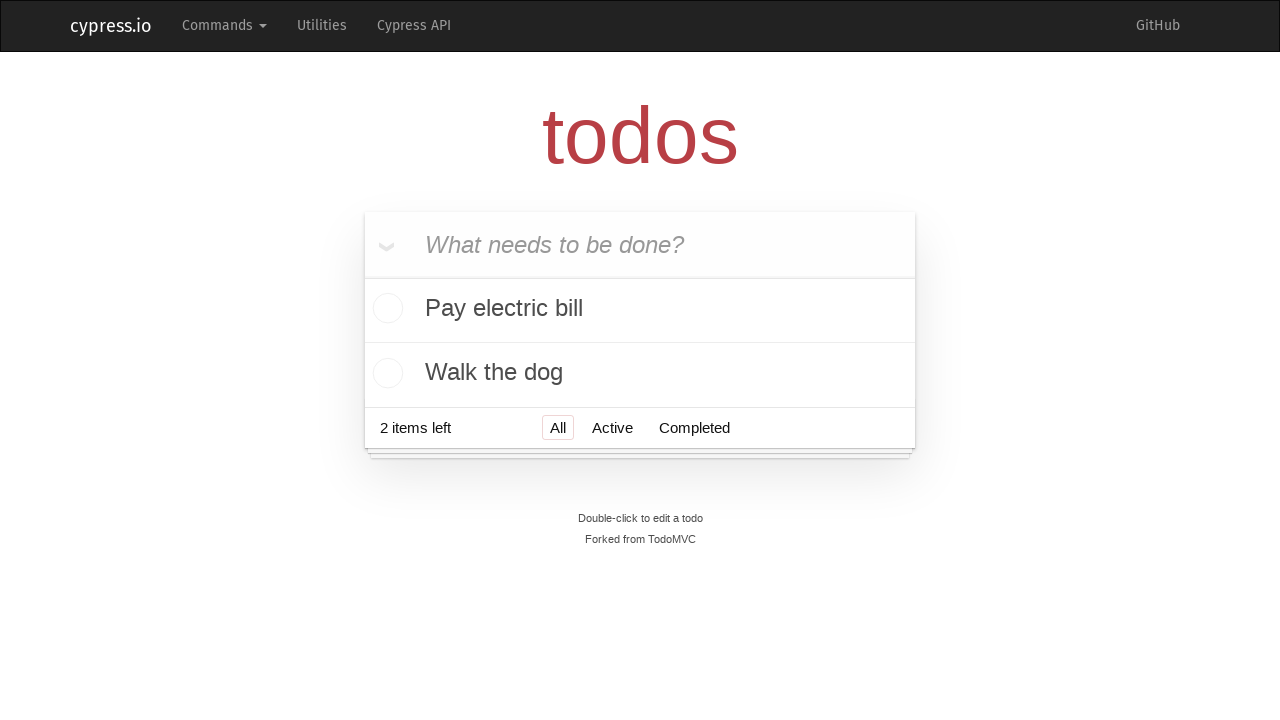

Filled todo input with 'Visit Paris' on .new-todo
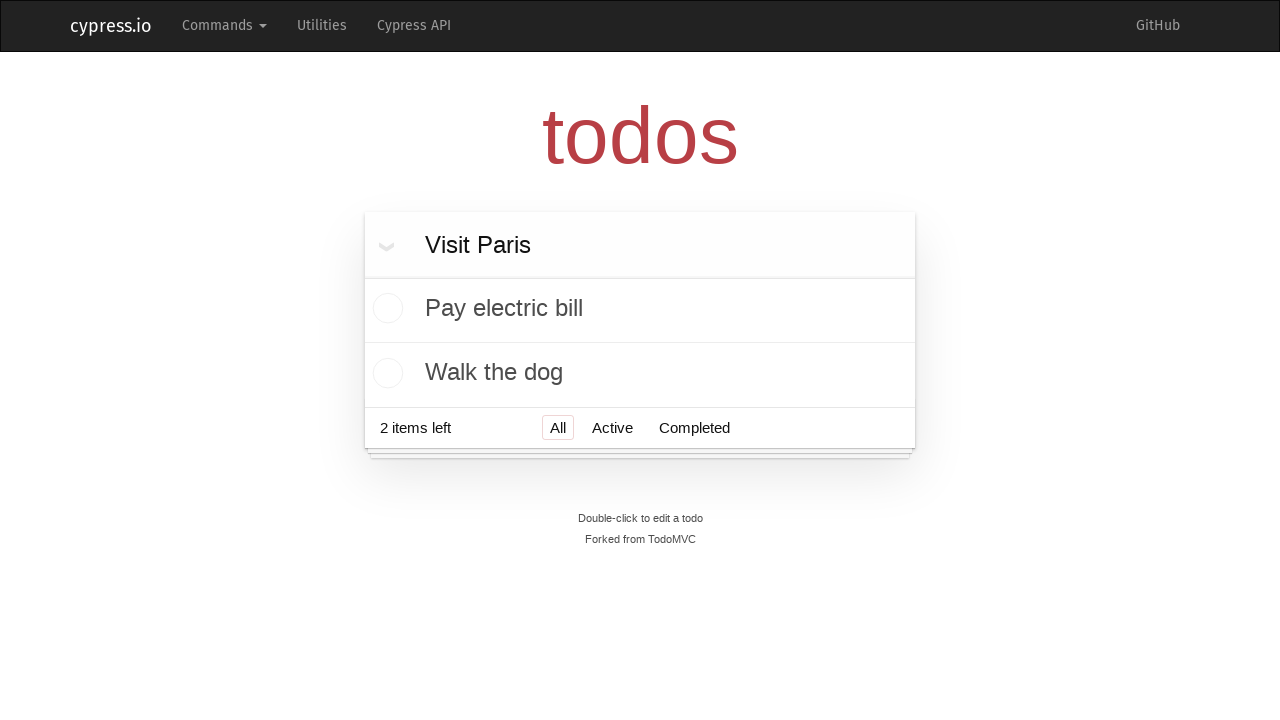

Pressed Enter to add todo item 'Visit Paris' on .new-todo
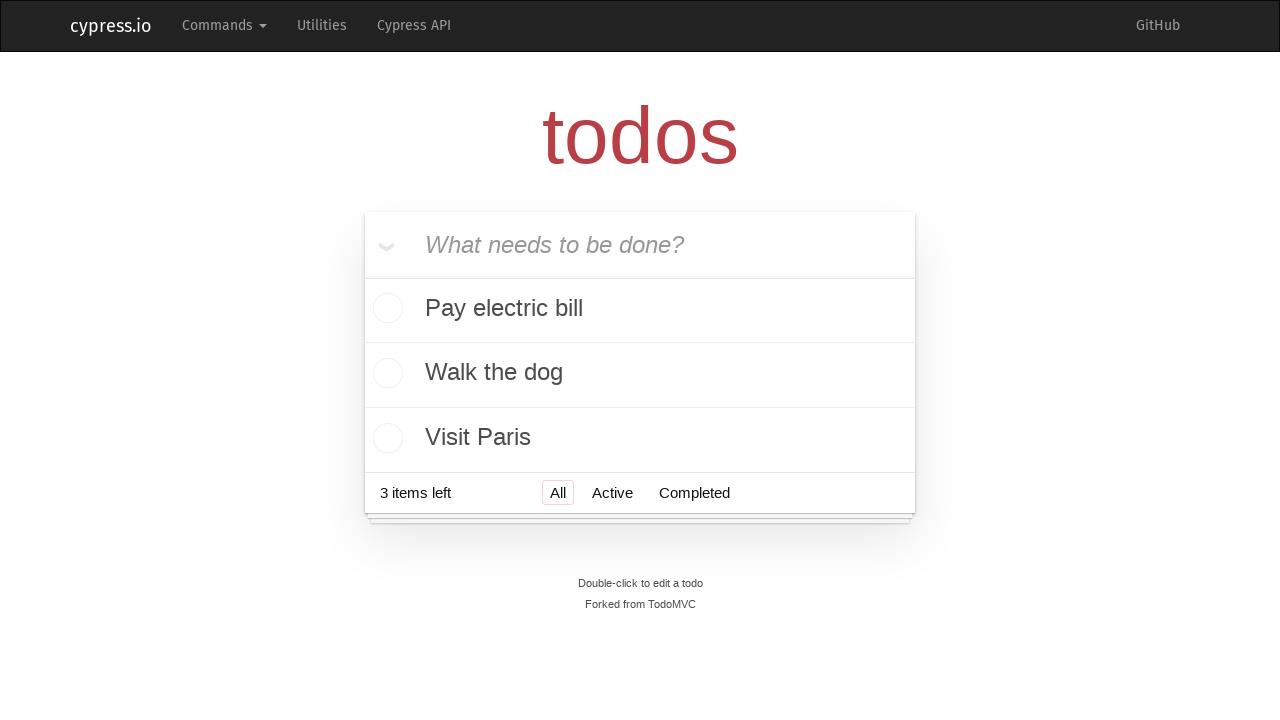

Filled todo input with 'Visit Prague' on .new-todo
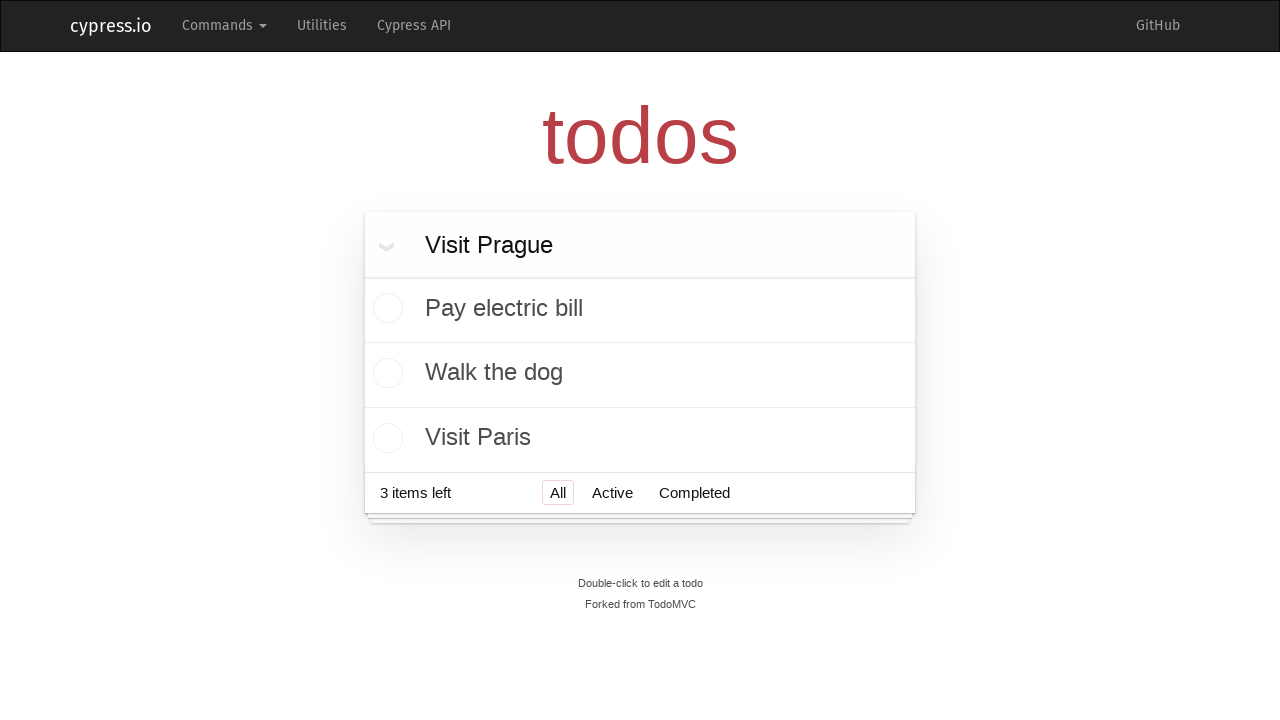

Pressed Enter to add todo item 'Visit Prague' on .new-todo
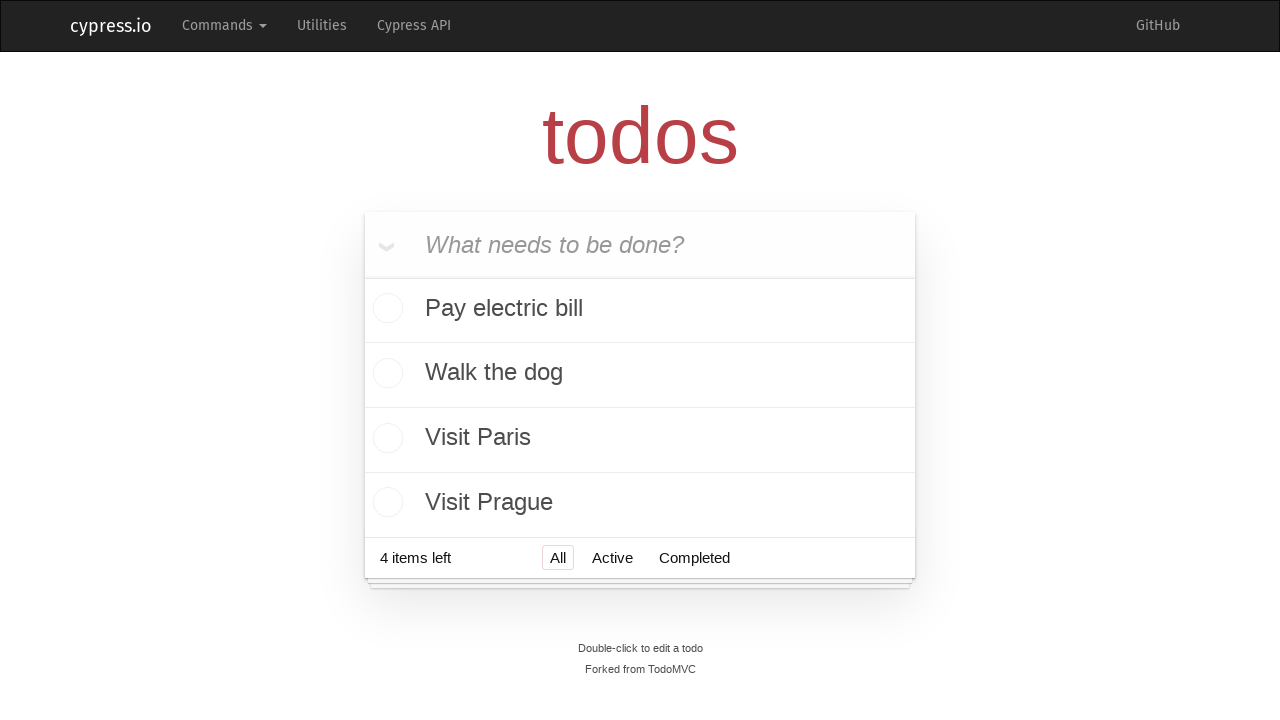

Filled todo input with 'Visit London' on .new-todo
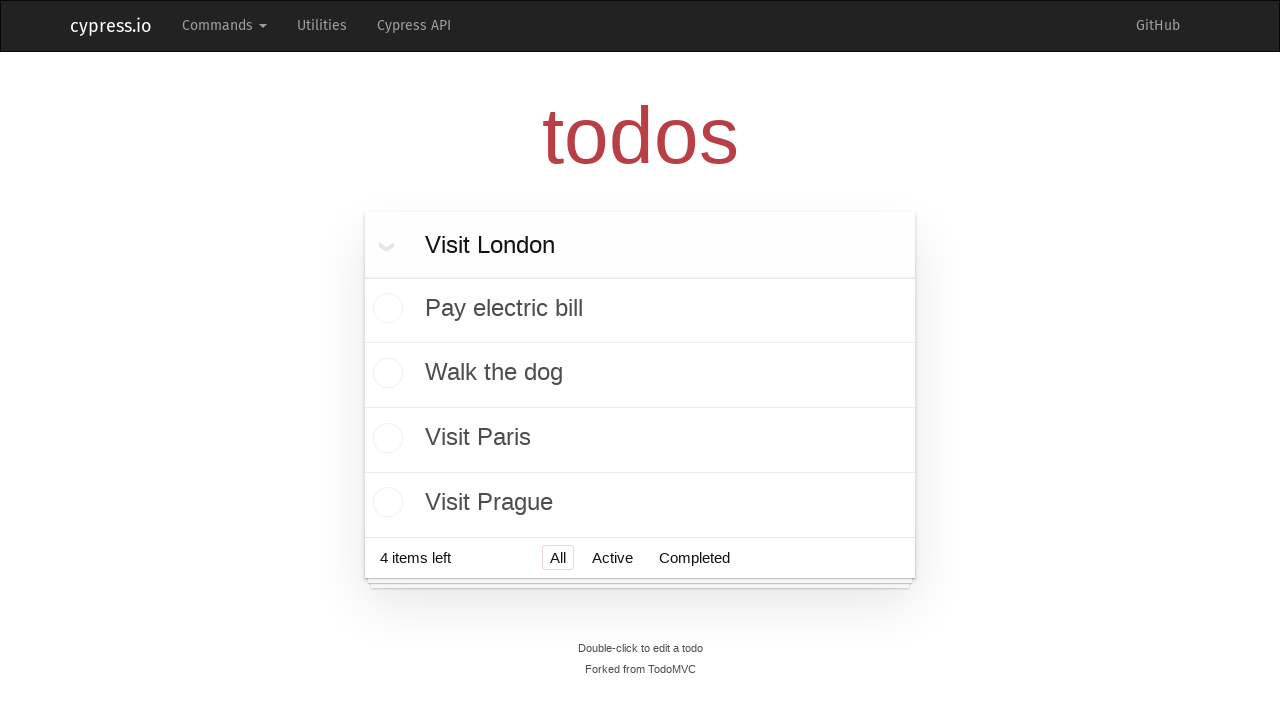

Pressed Enter to add todo item 'Visit London' on .new-todo
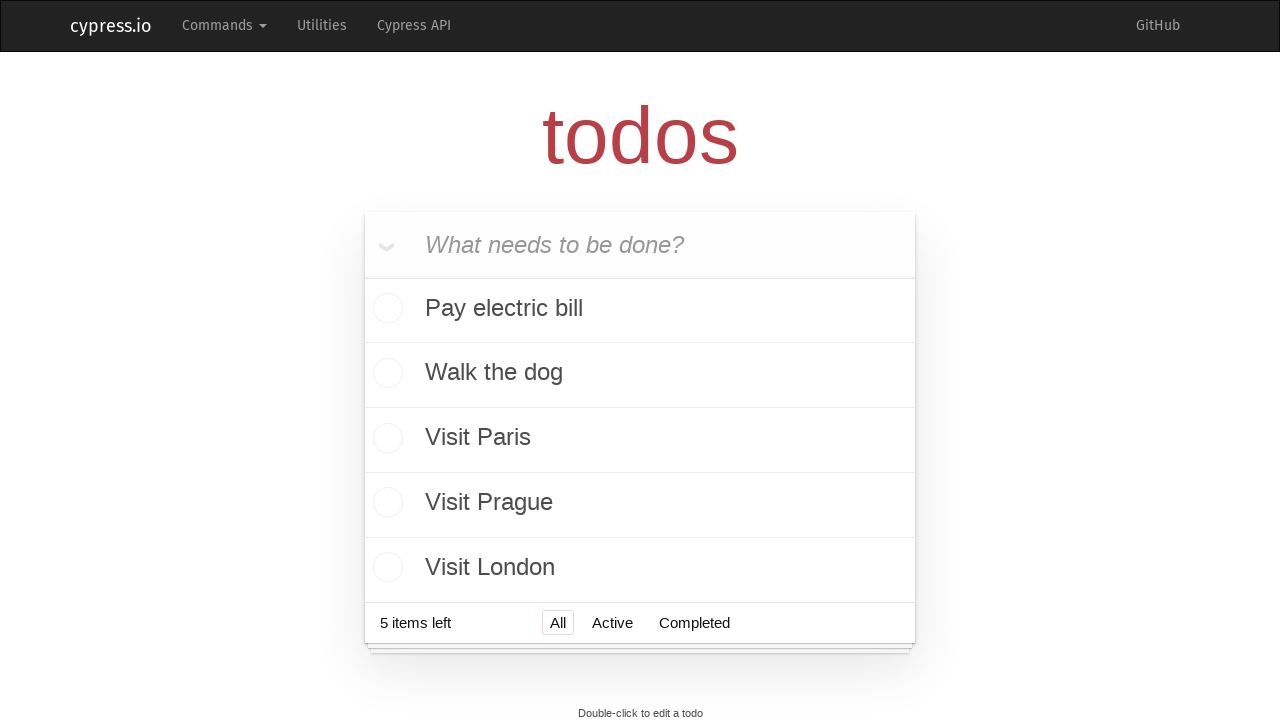

Filled todo input with 'Visit New York' on .new-todo
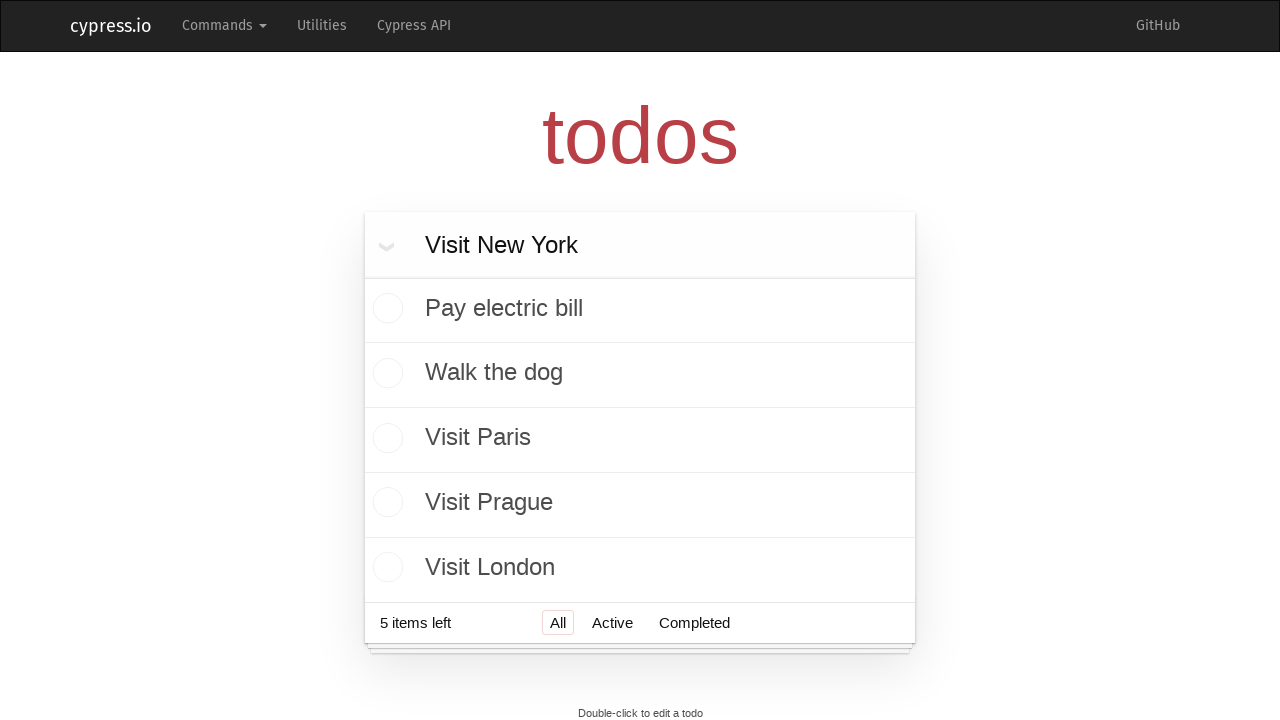

Pressed Enter to add todo item 'Visit New York' on .new-todo
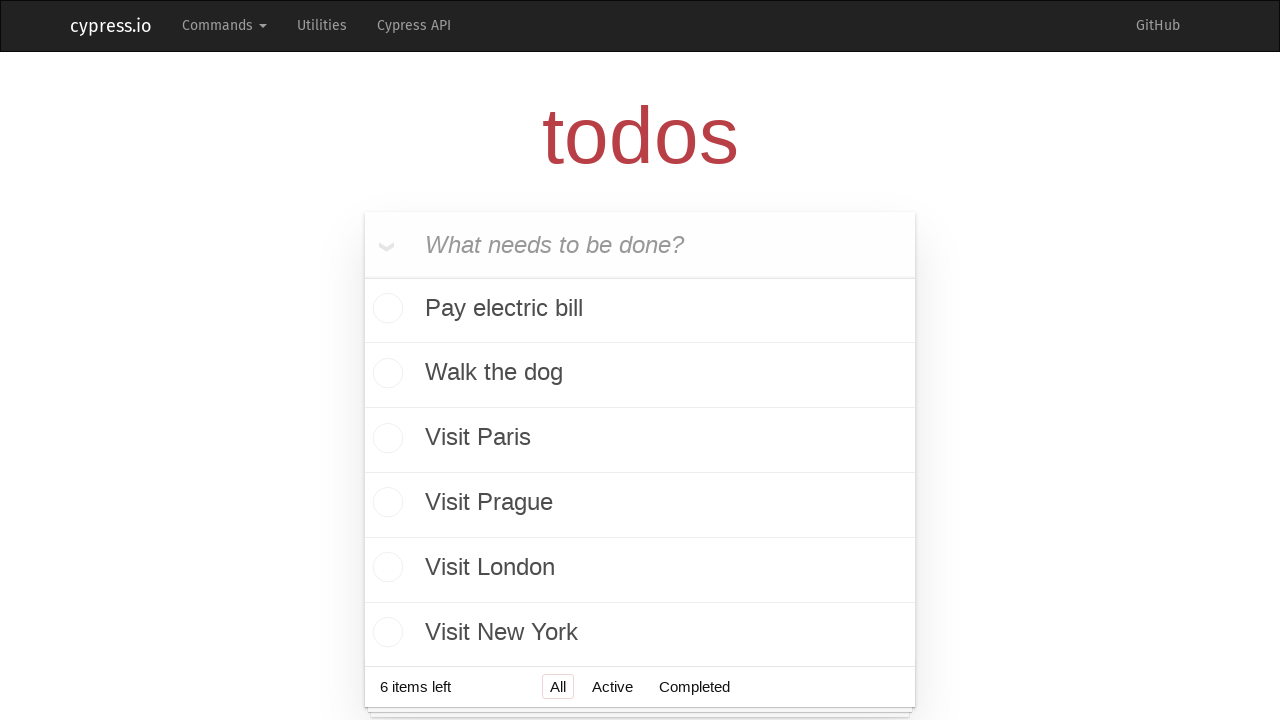

Filled todo input with 'Visit Belgrade' on .new-todo
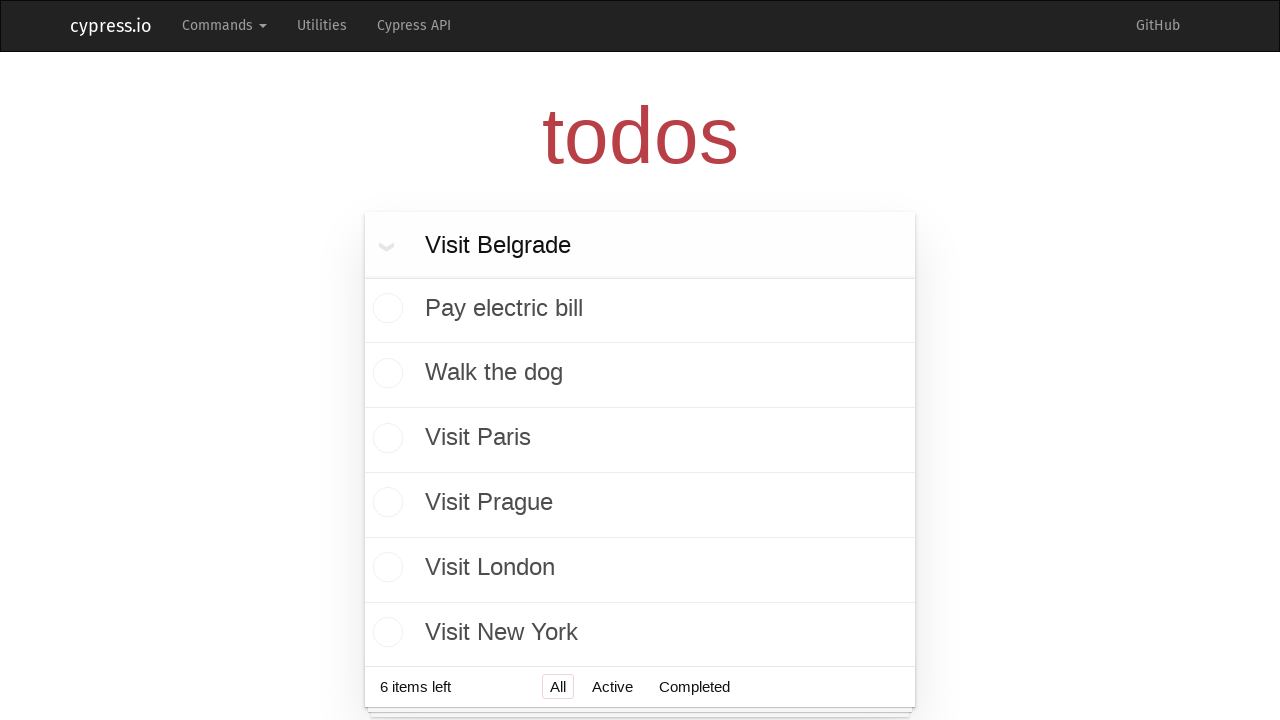

Pressed Enter to add todo item 'Visit Belgrade' on .new-todo
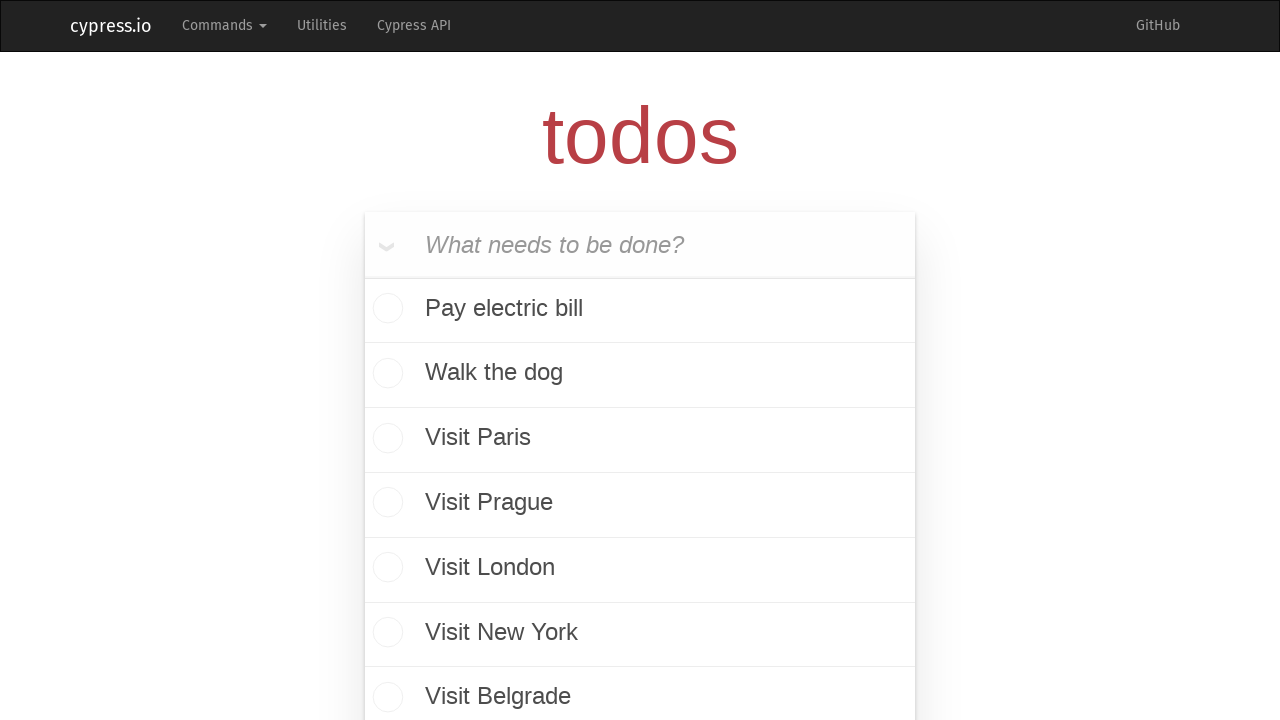

Verified that all todo items were added, including 'Visit Belgrade'
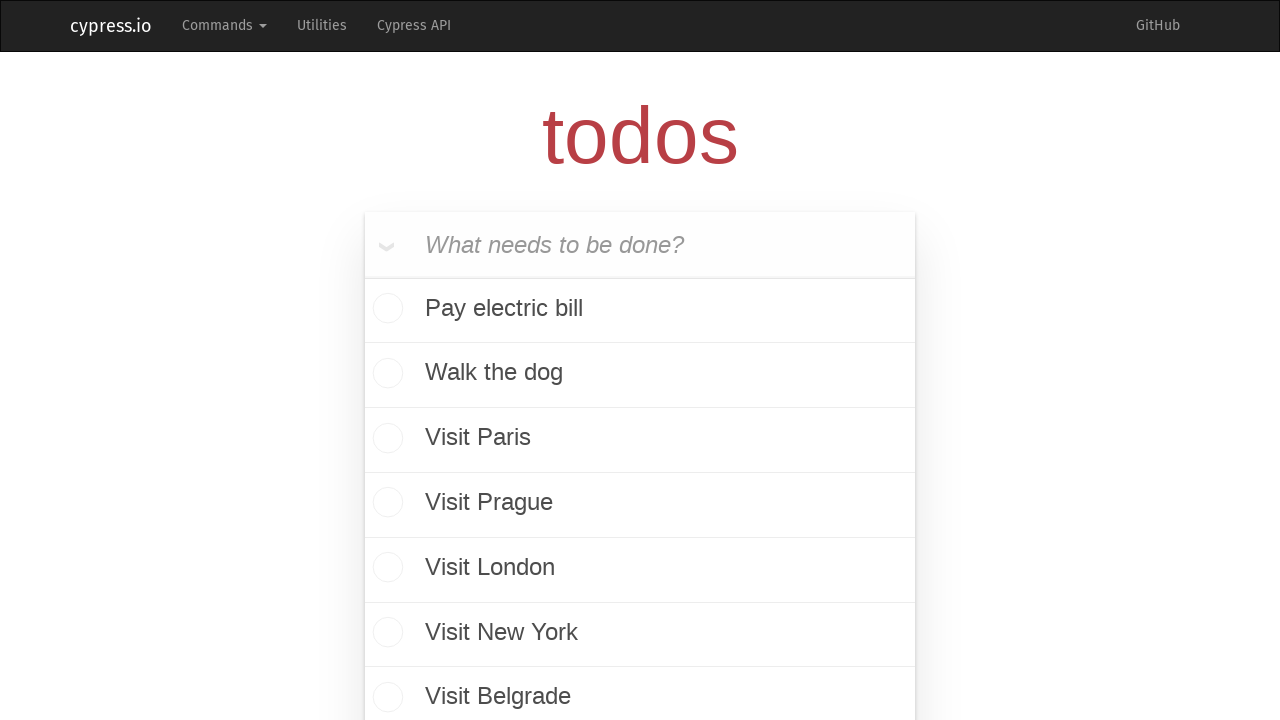

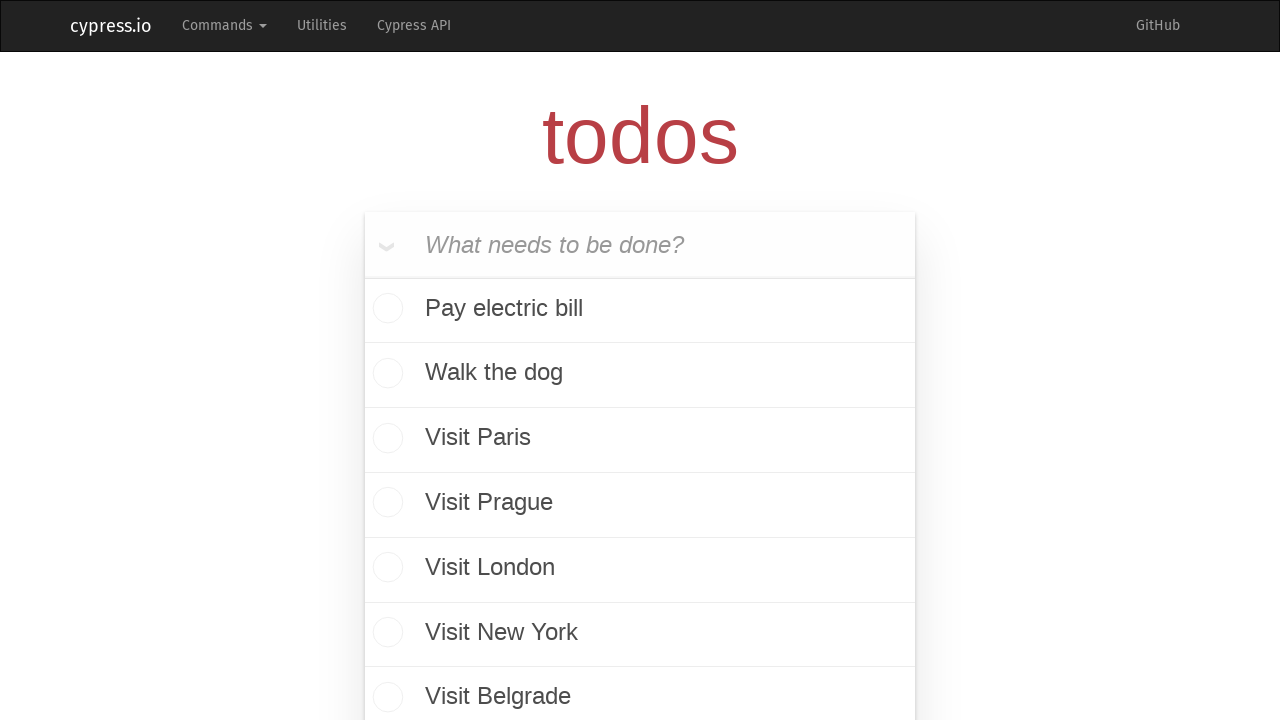